Tests jQuery selectable items functionality by selecting multiple items from a list

Starting URL: http://only-testing-blog.blogspot.in/2014/09/selectable.html

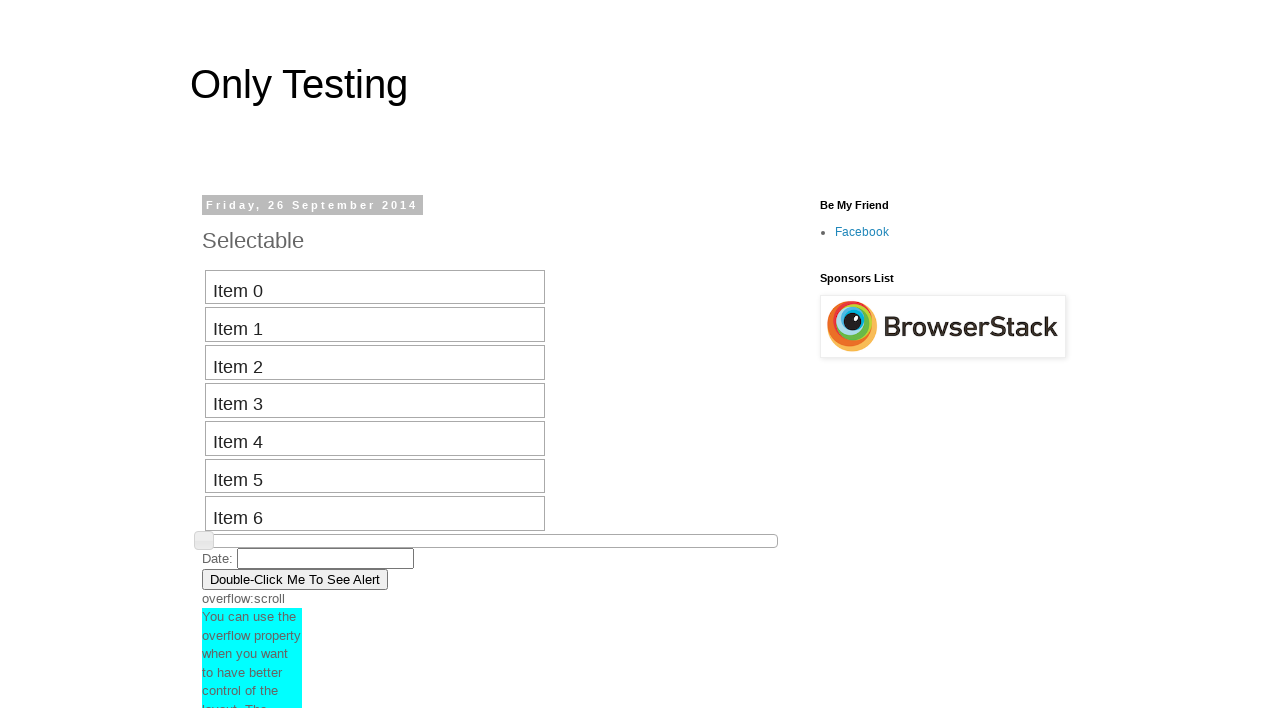

Navigated to jQuery selectable test page
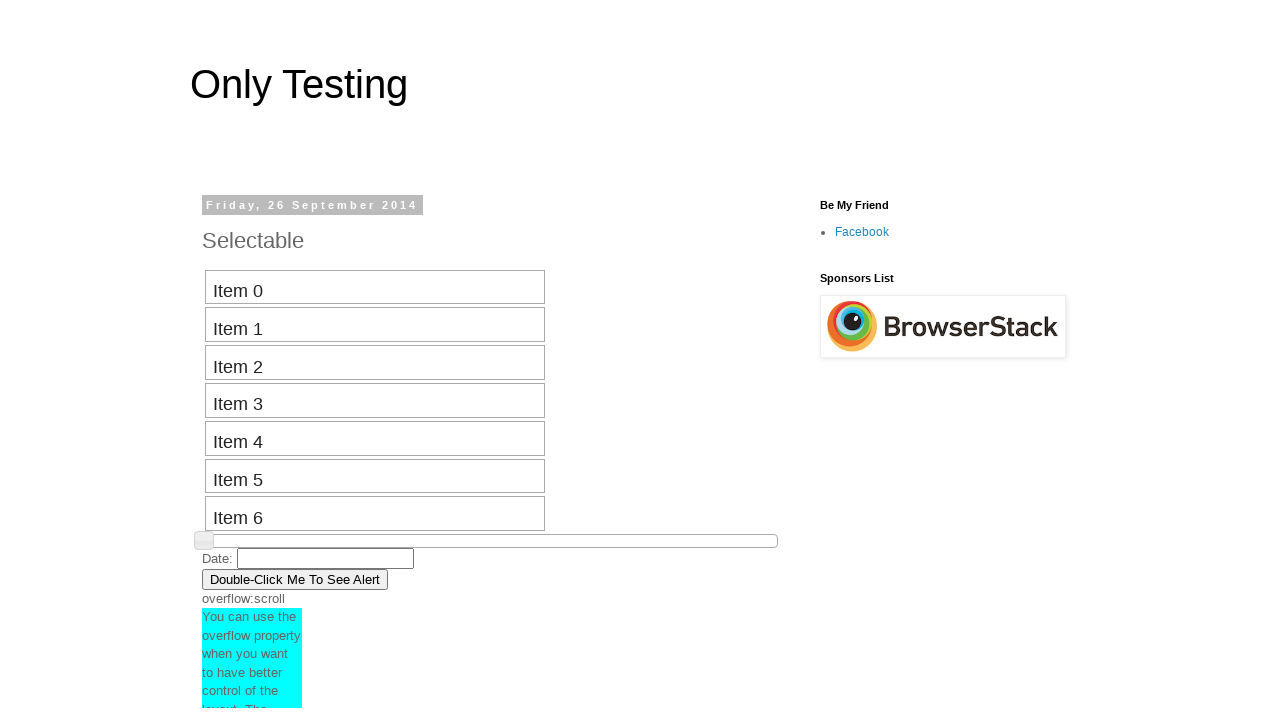

Located all selectable items in the list
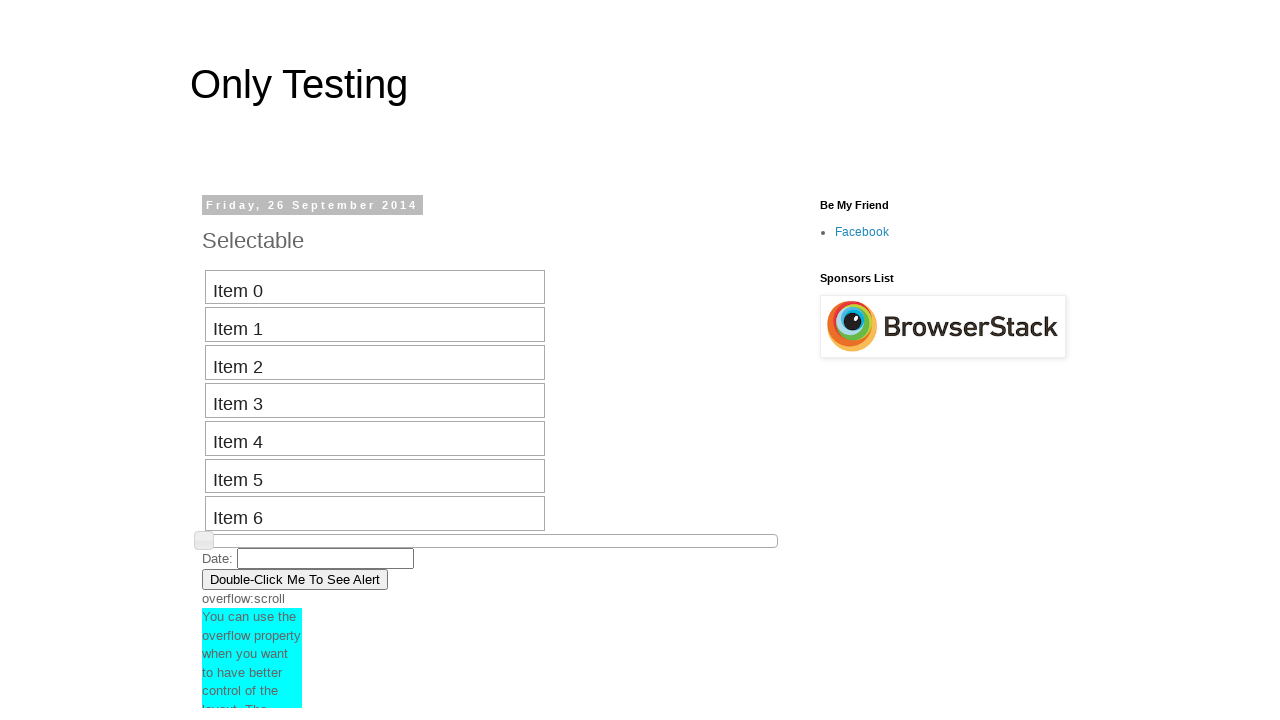

Located third item in selectable list
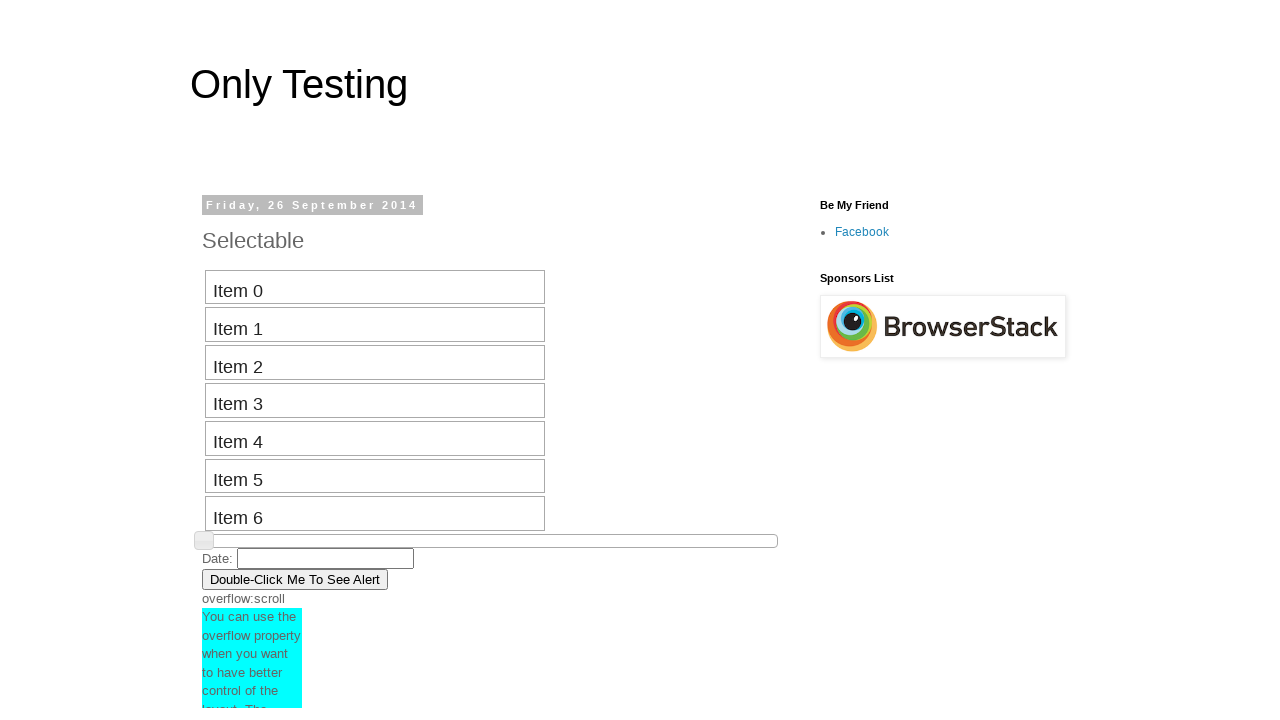

Located sixth item in selectable list
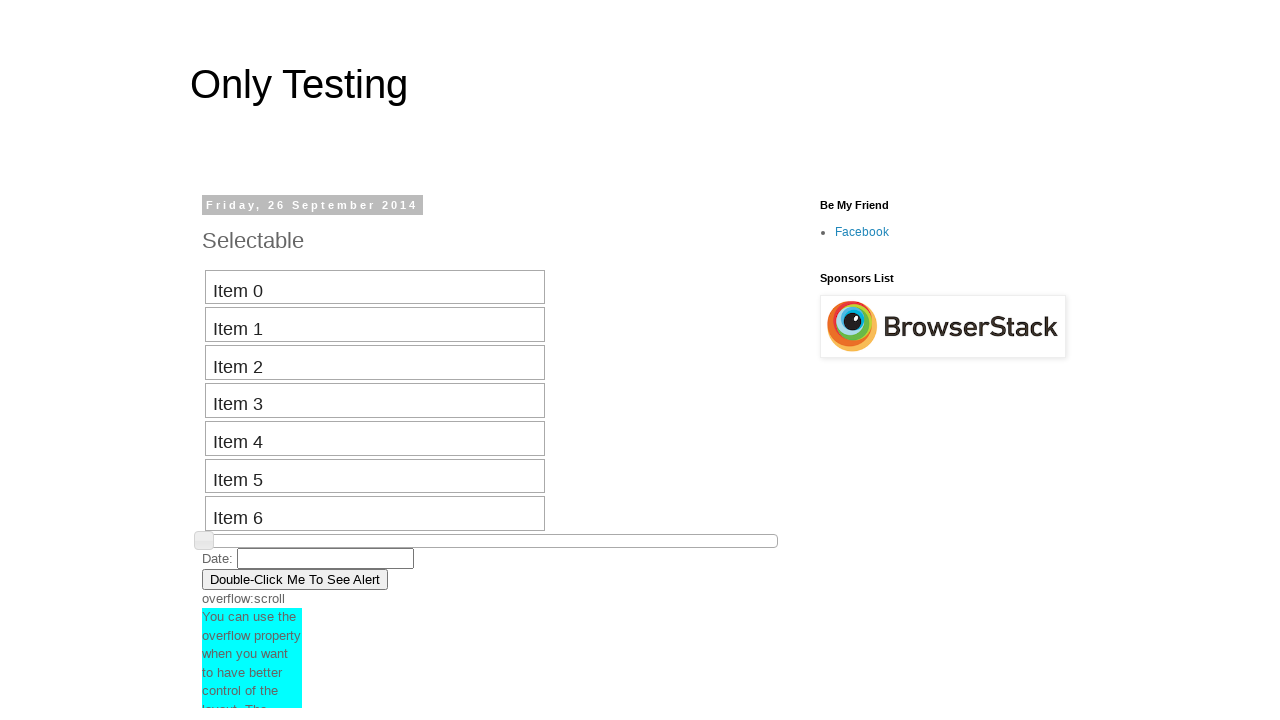

Clicked third item with Shift modifier at (375, 363) on xpath=//ol[@id='selectable']/* >> nth=2
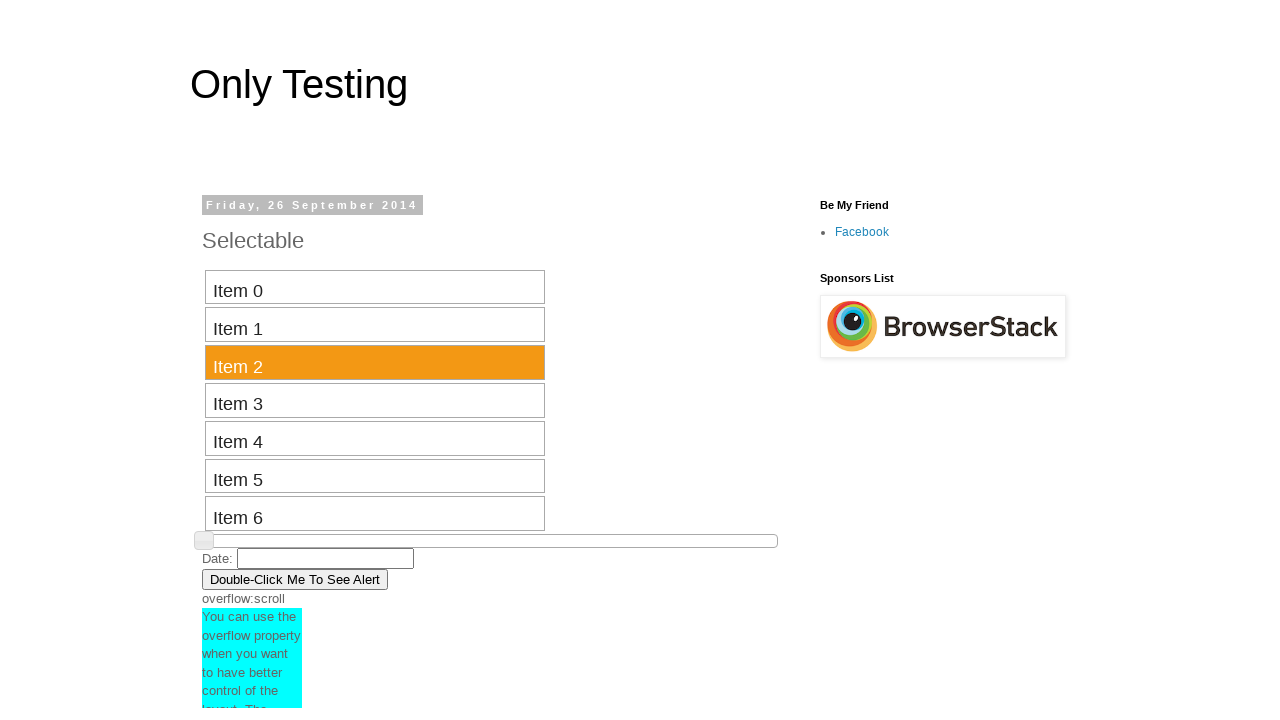

Clicked sixth item to complete range selection at (375, 476) on xpath=//ol[@id='selectable']/* >> nth=5
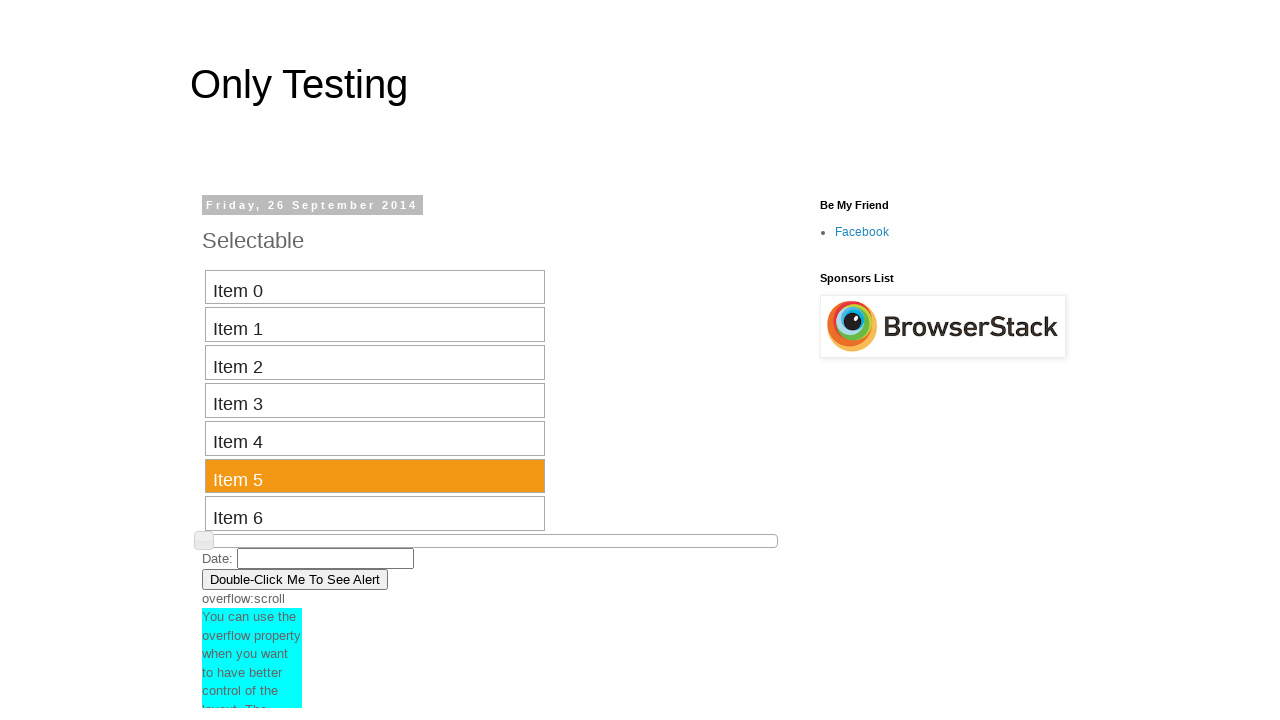

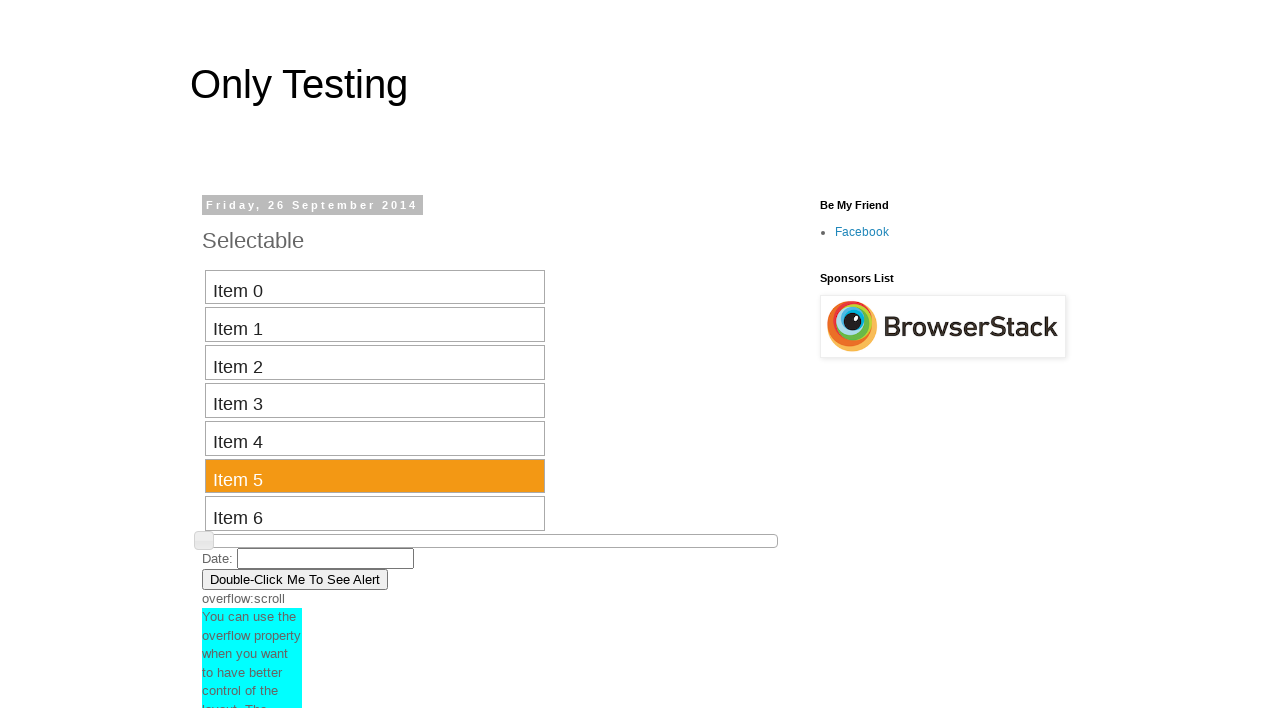